Tests multi-select dropdown functionality by selecting multiple options from a dropdown list, verifying the selections, and then deselecting all options.

Starting URL: http://omayo.blogspot.com/

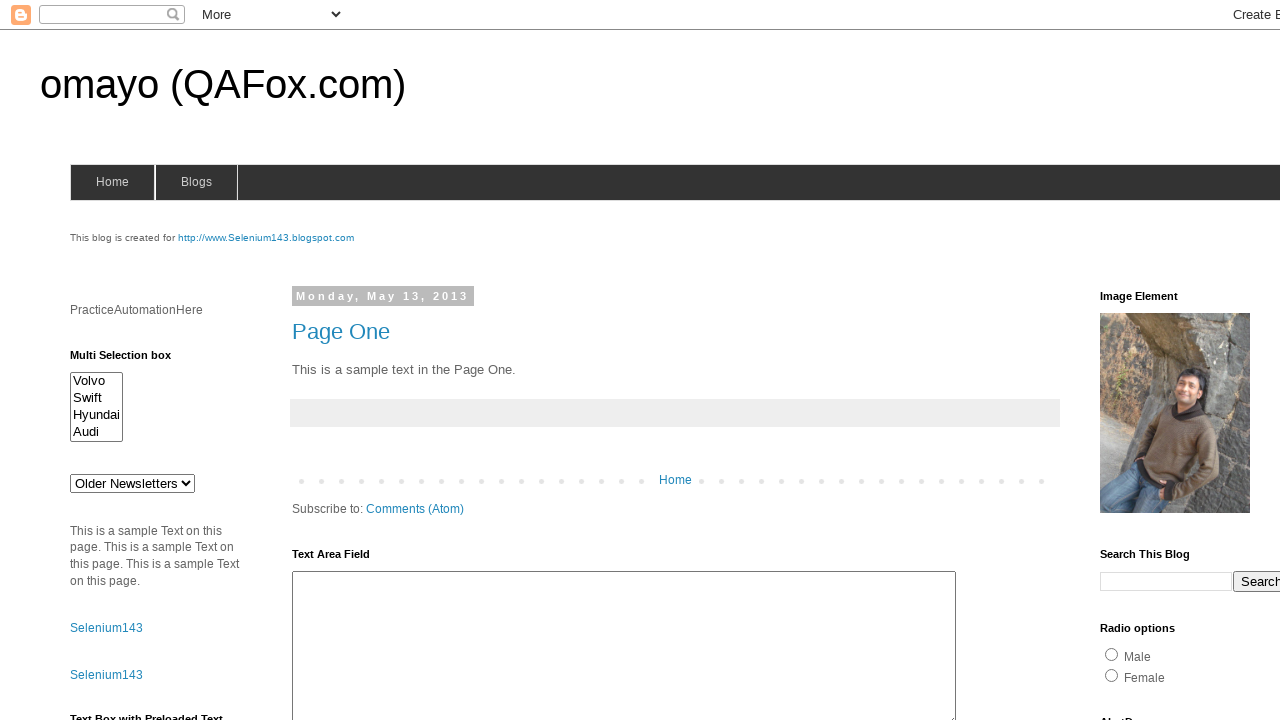

Located multi-select dropdown element with ID 'multiselect1'
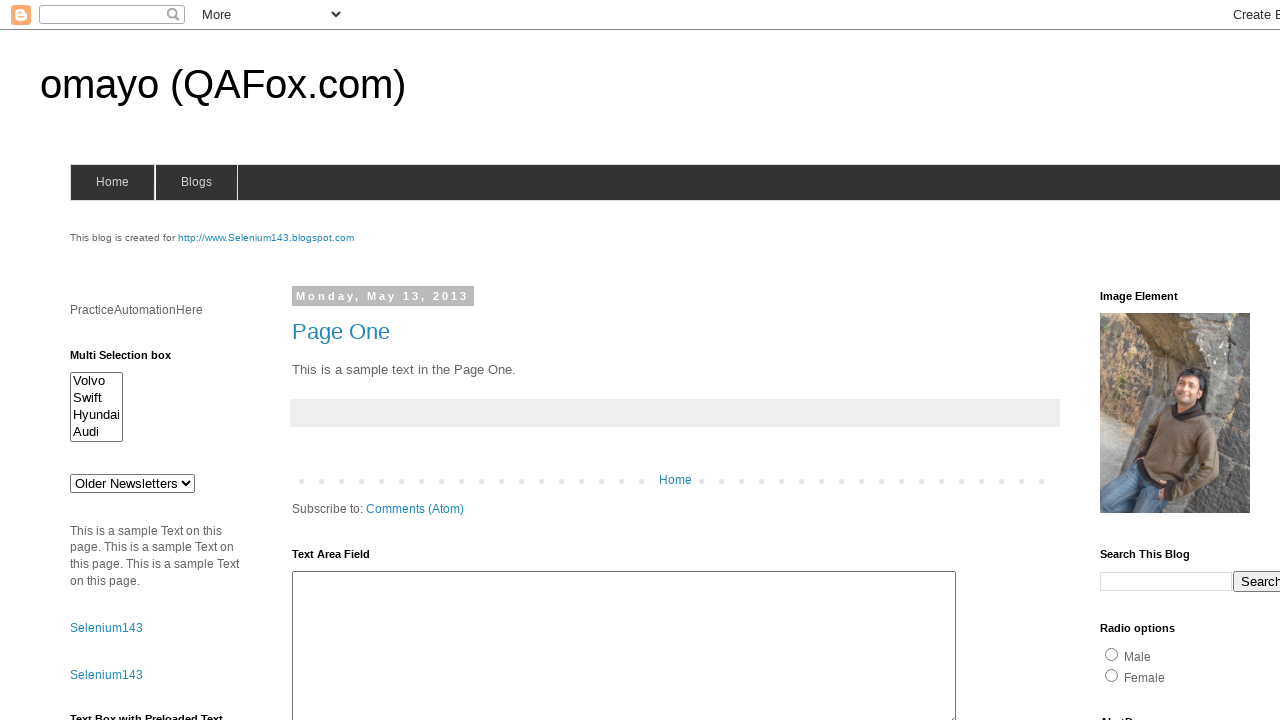

Verified that multi-select dropdown is visible
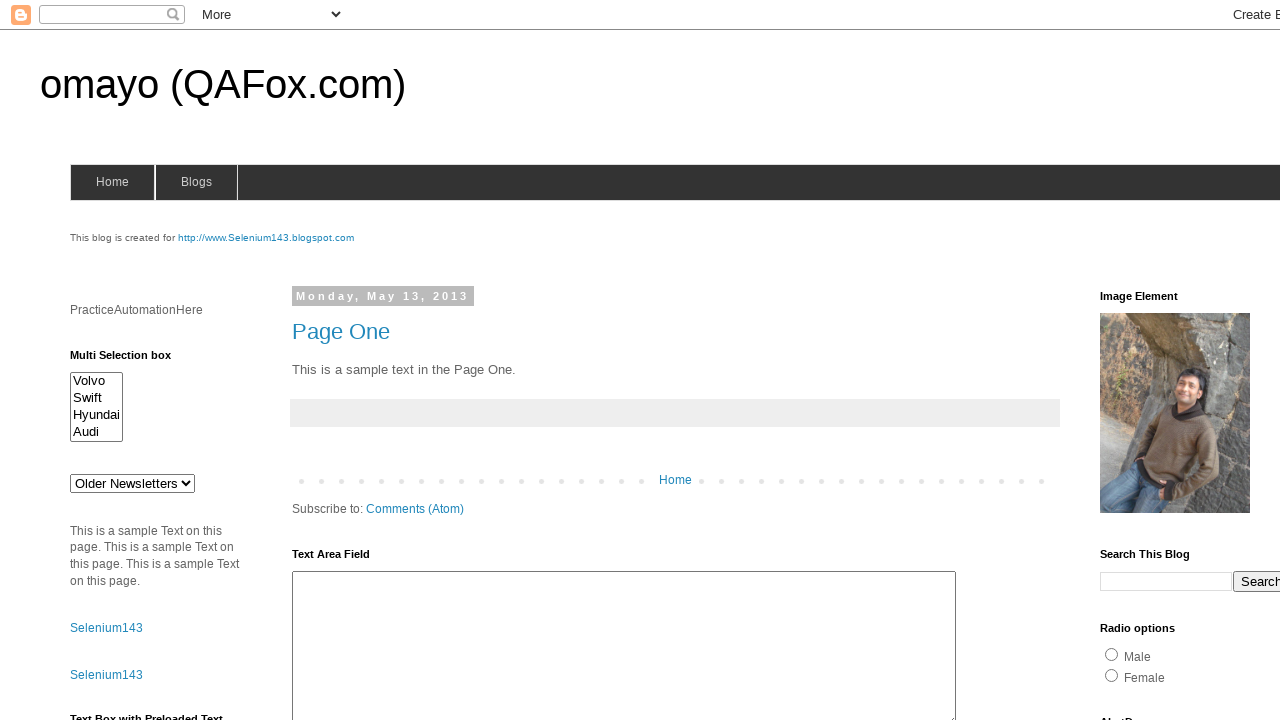

Retrieved all option elements from the dropdown
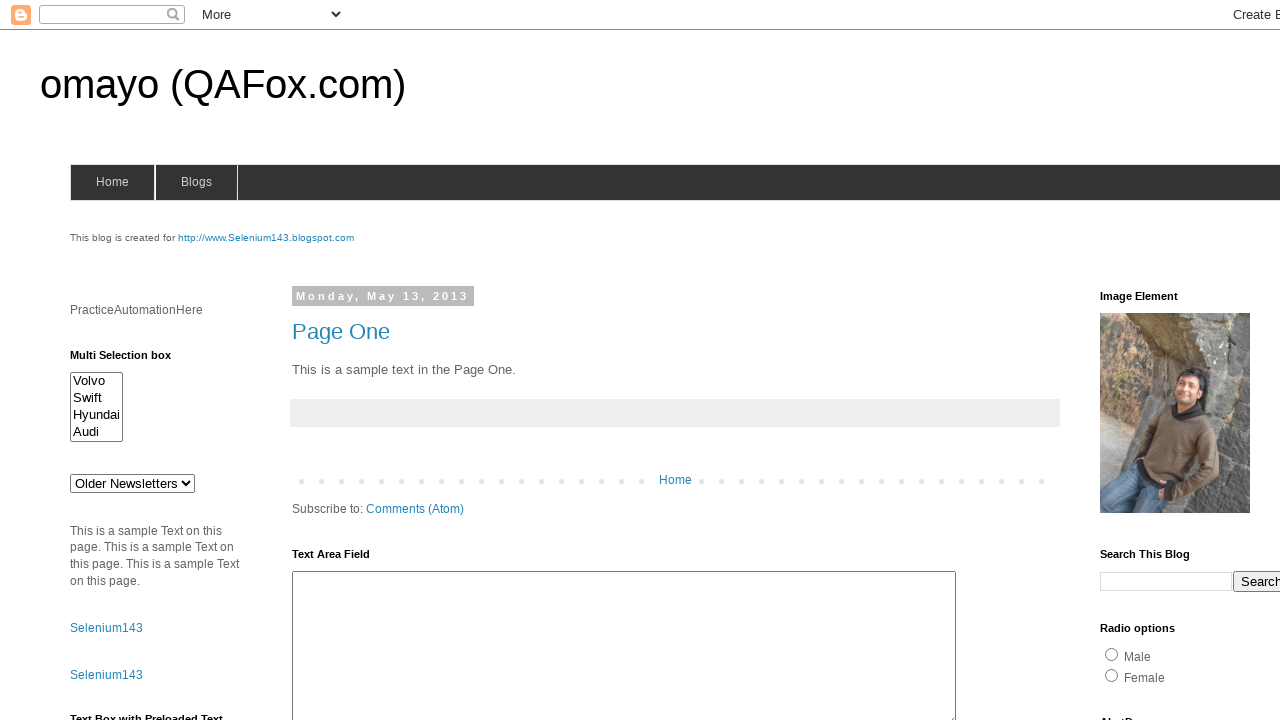

Retrieved value attribute of first option (index 0)
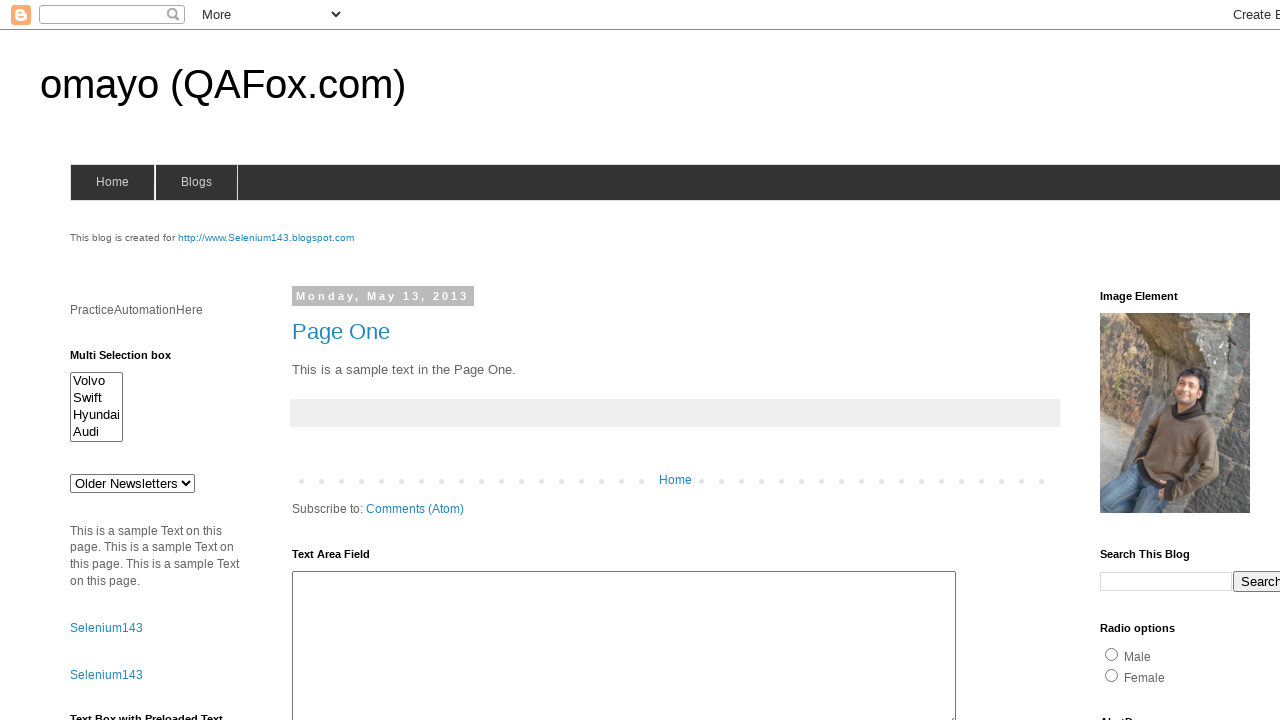

Selected first option from multi-select dropdown on #multiselect1
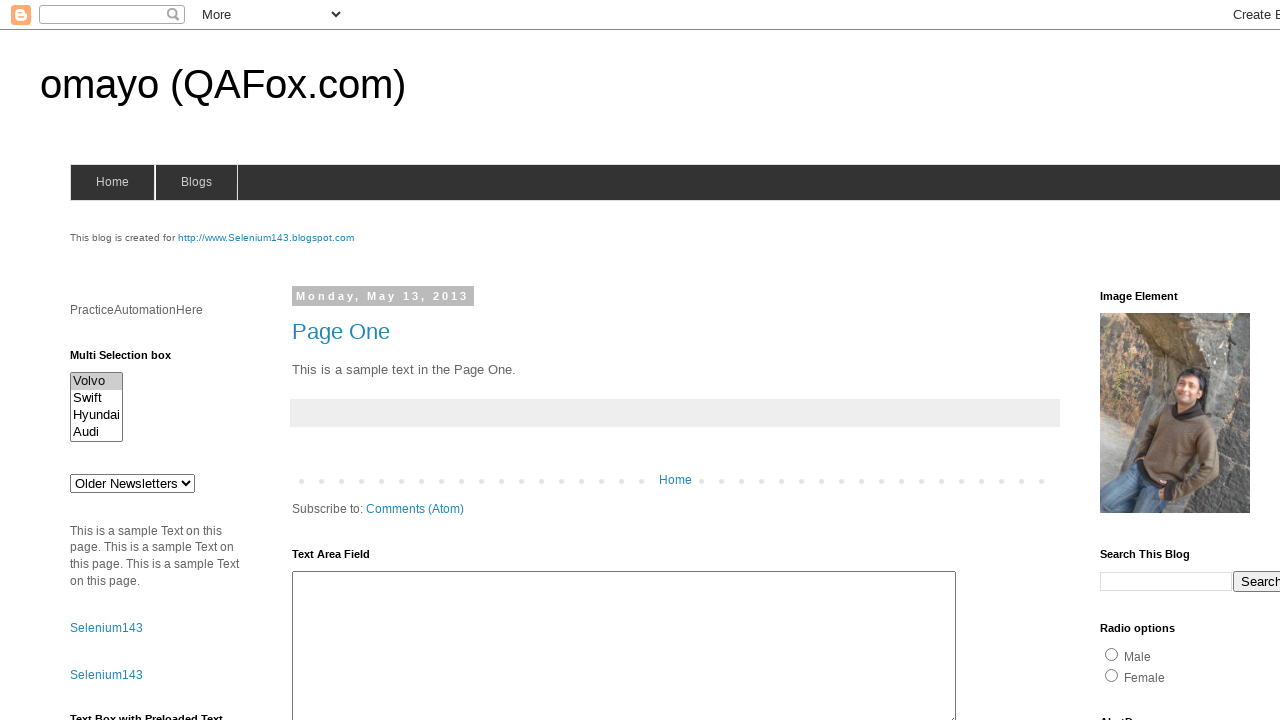

Retrieved values for options at indices 0, 2, and 3
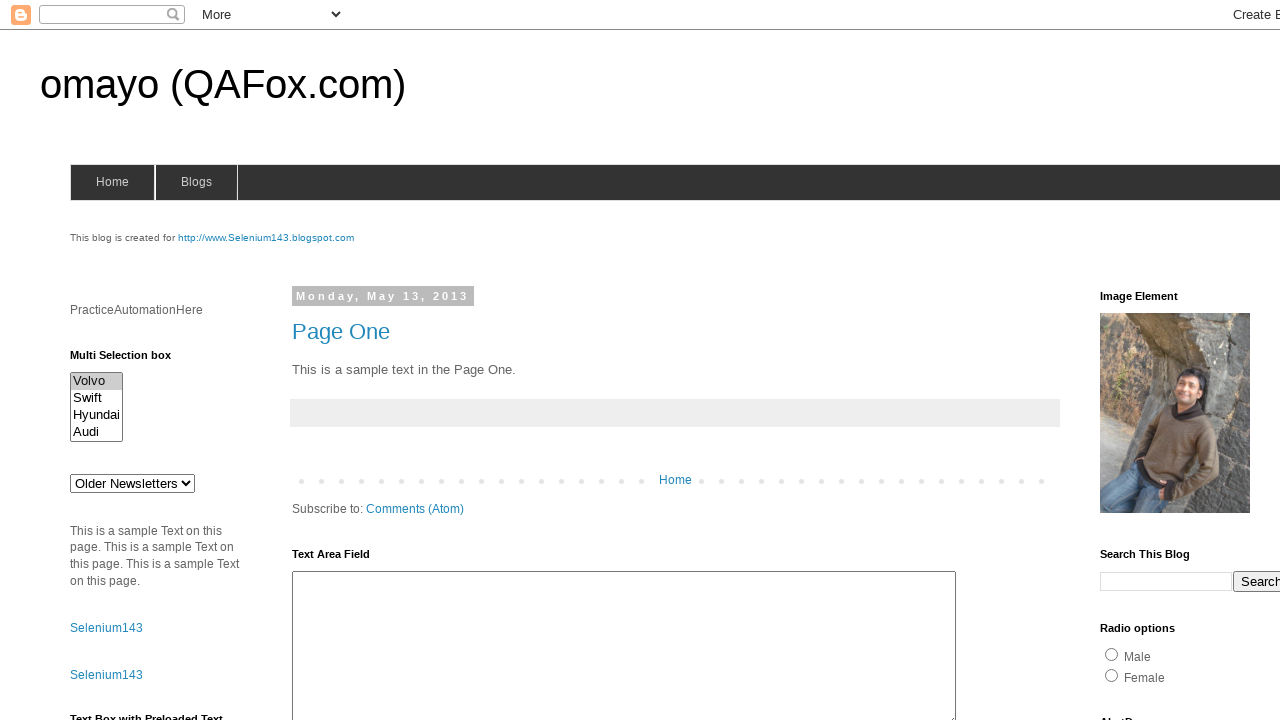

Selected multiple options (indices 0, 2, 3) from the dropdown on #multiselect1
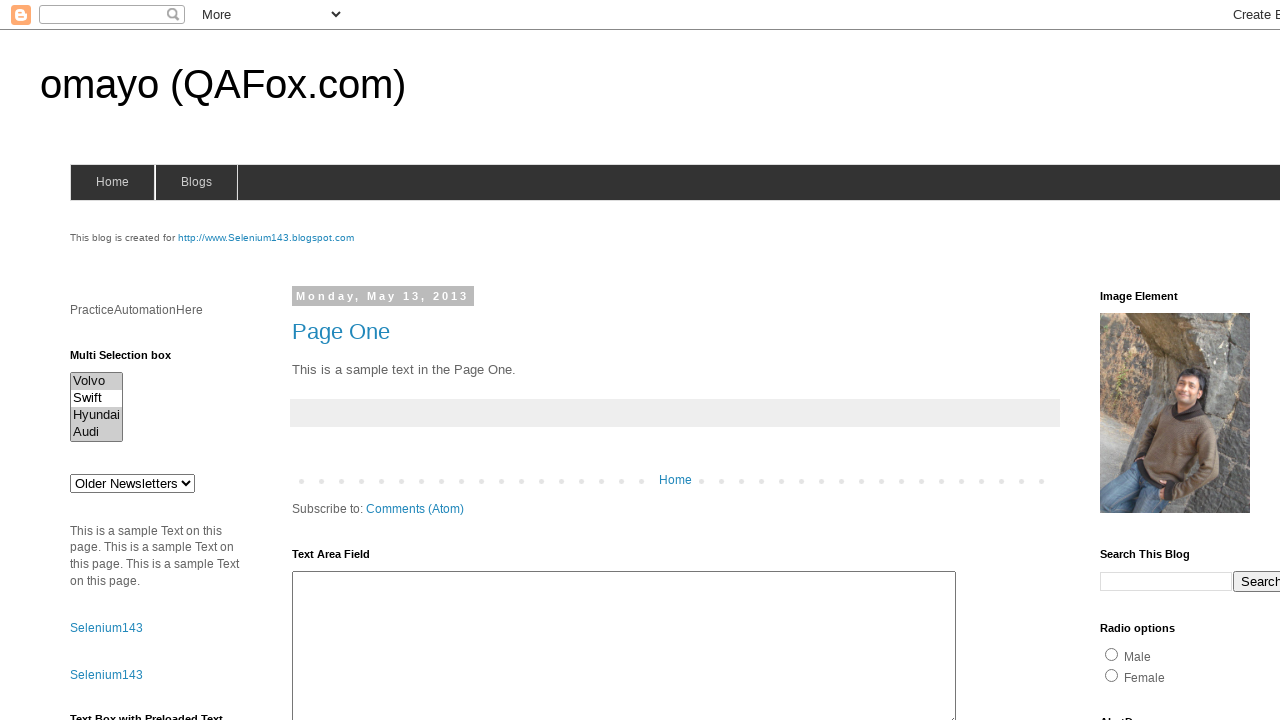

Deselected all options from the multi-select dropdown on #multiselect1
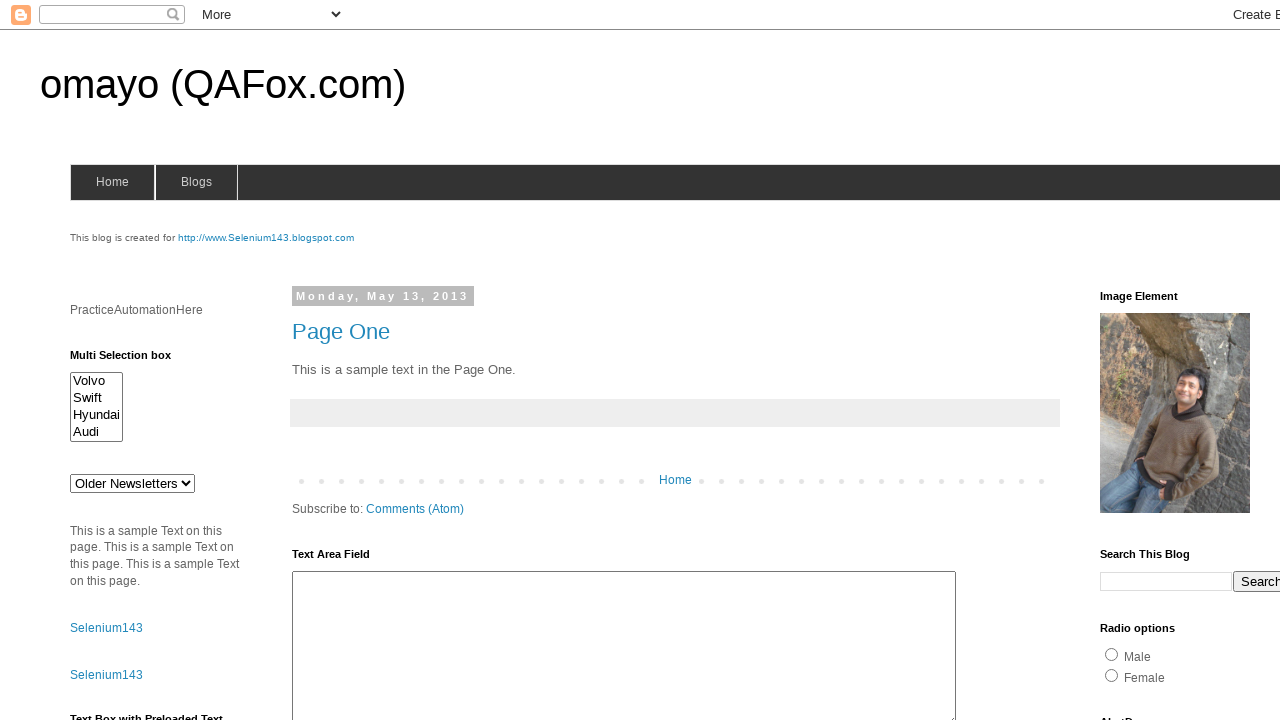

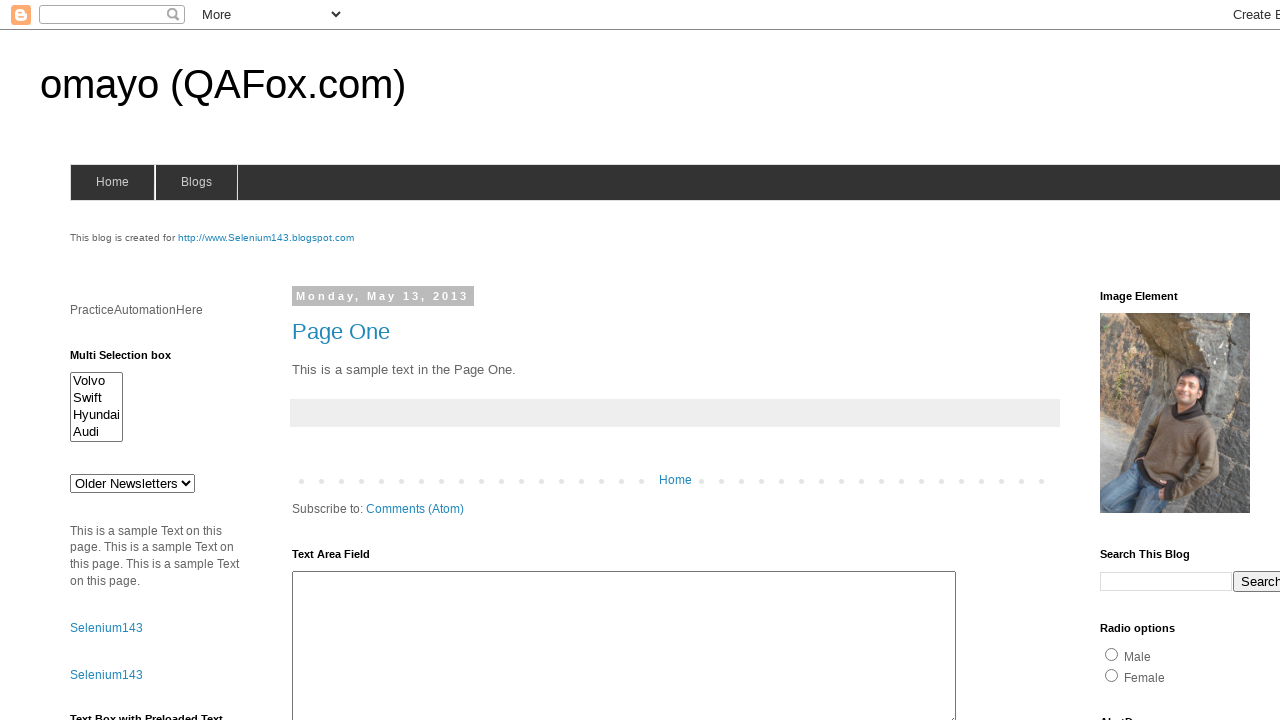